Tests browser window handling by clicking a link that opens a new window, switching to the new window to verify its content, then switching back and forth between the original and new windows.

Starting URL: https://the-internet.herokuapp.com/windows

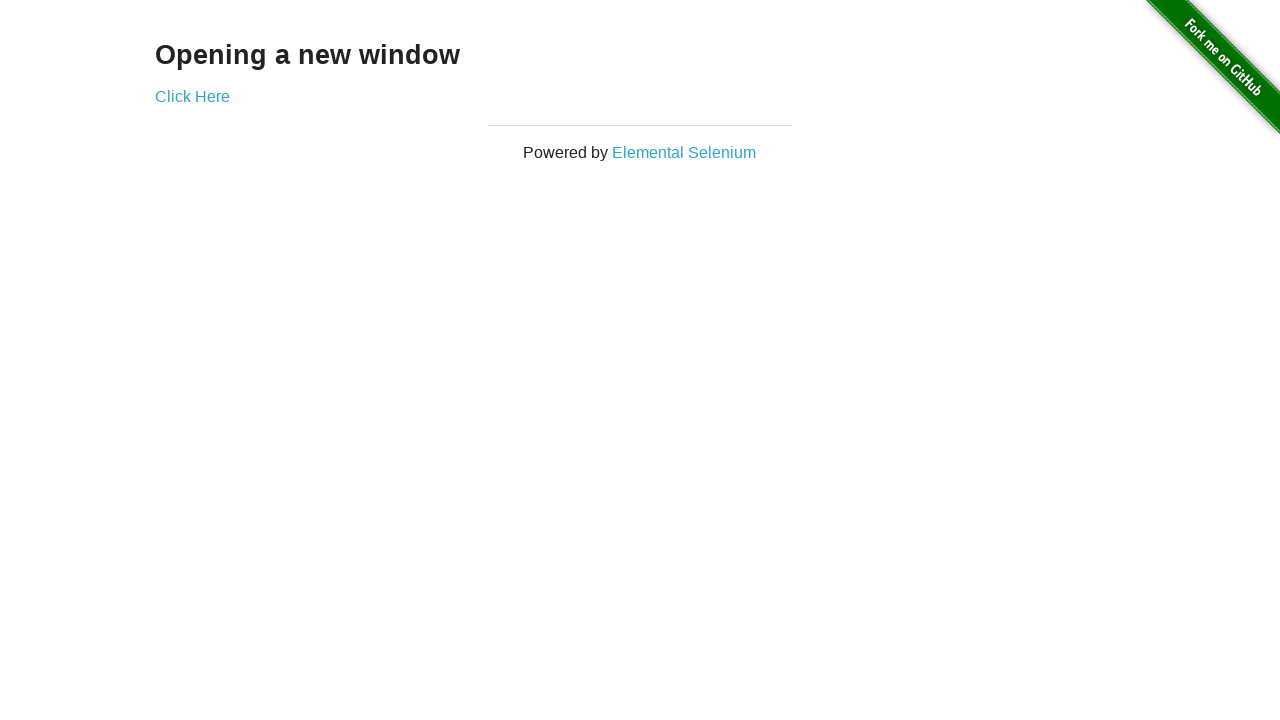

Retrieved header text from first page
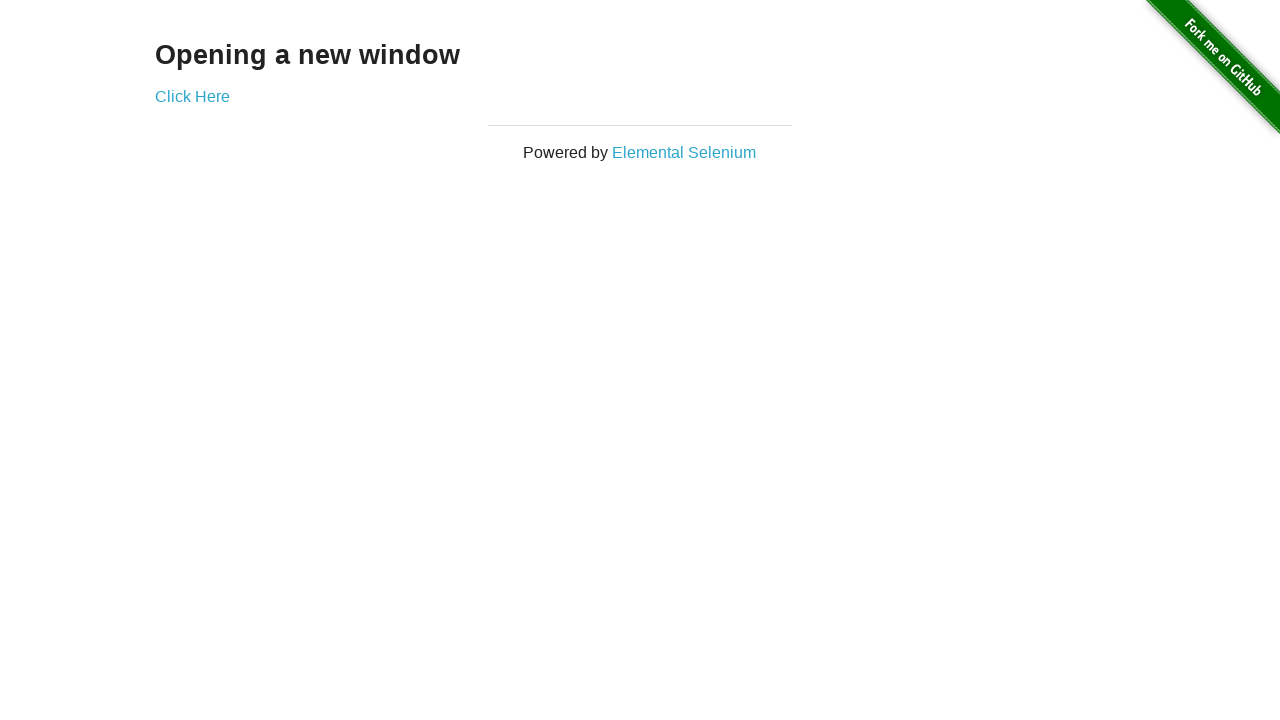

Verified header text is 'Opening a new window'
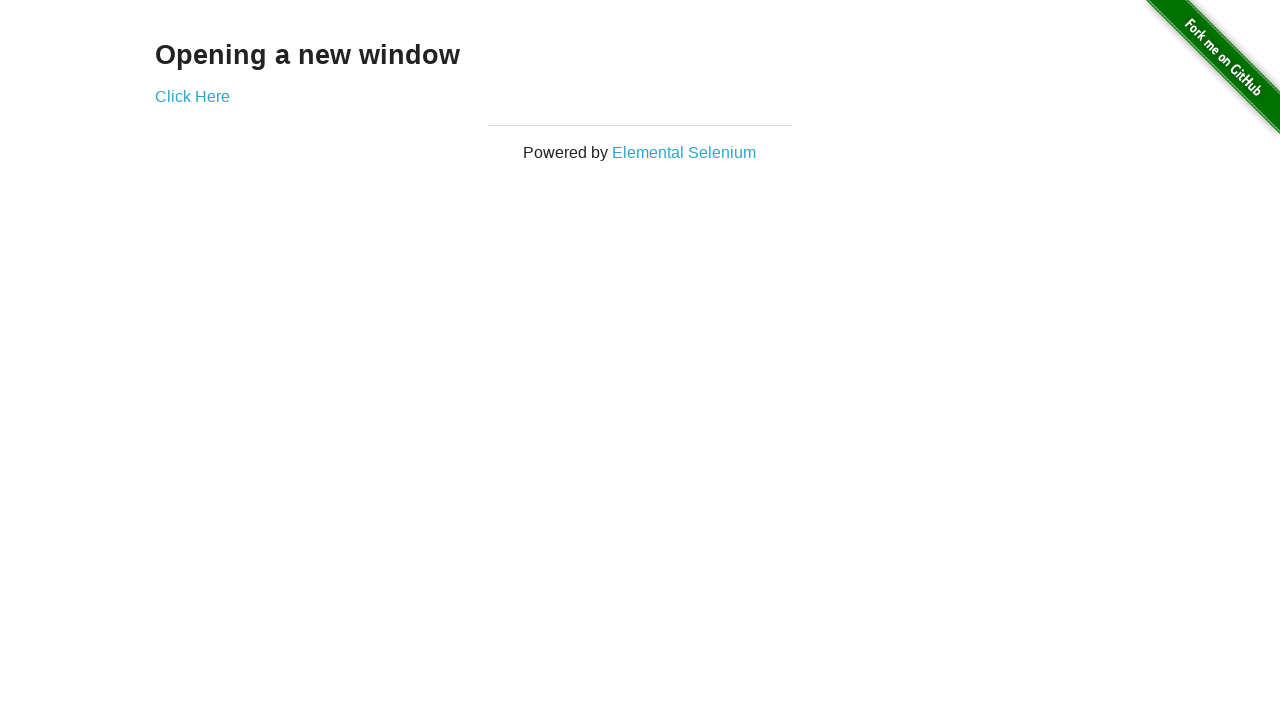

Verified first page title is 'The Internet'
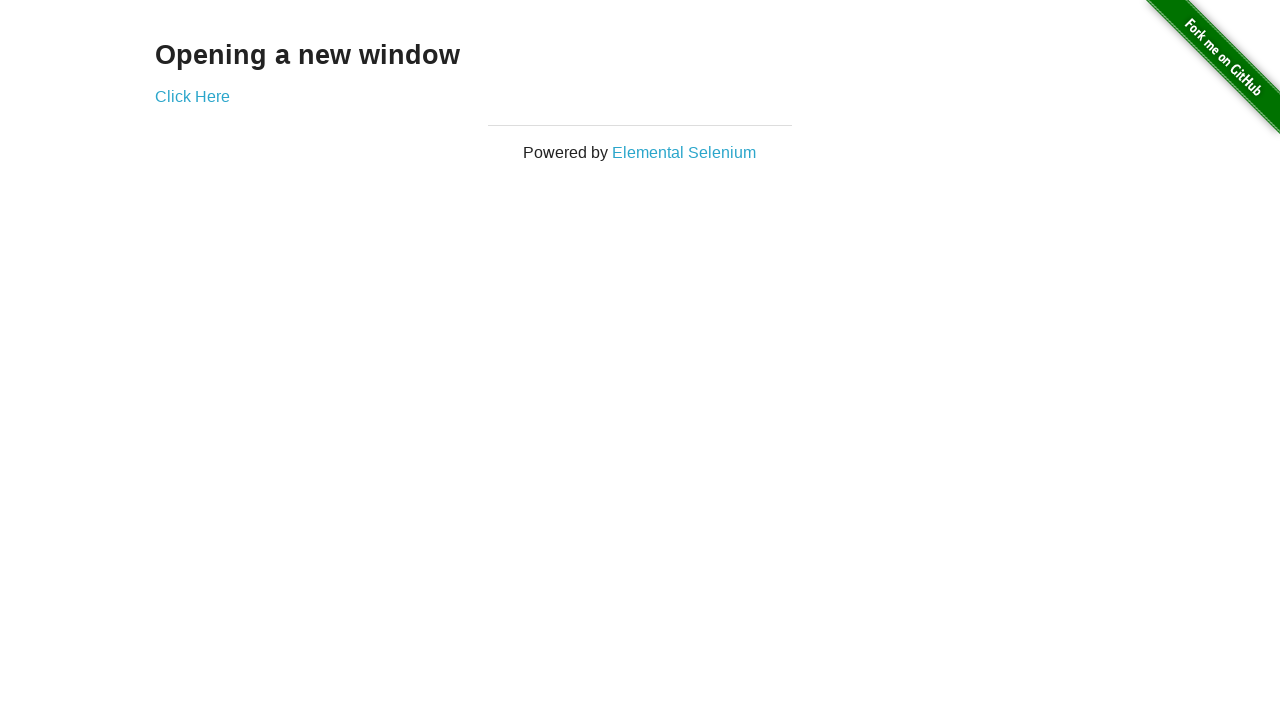

Clicked 'Click Here' link to open new window at (192, 96) on xpath=//a[.='Click Here']
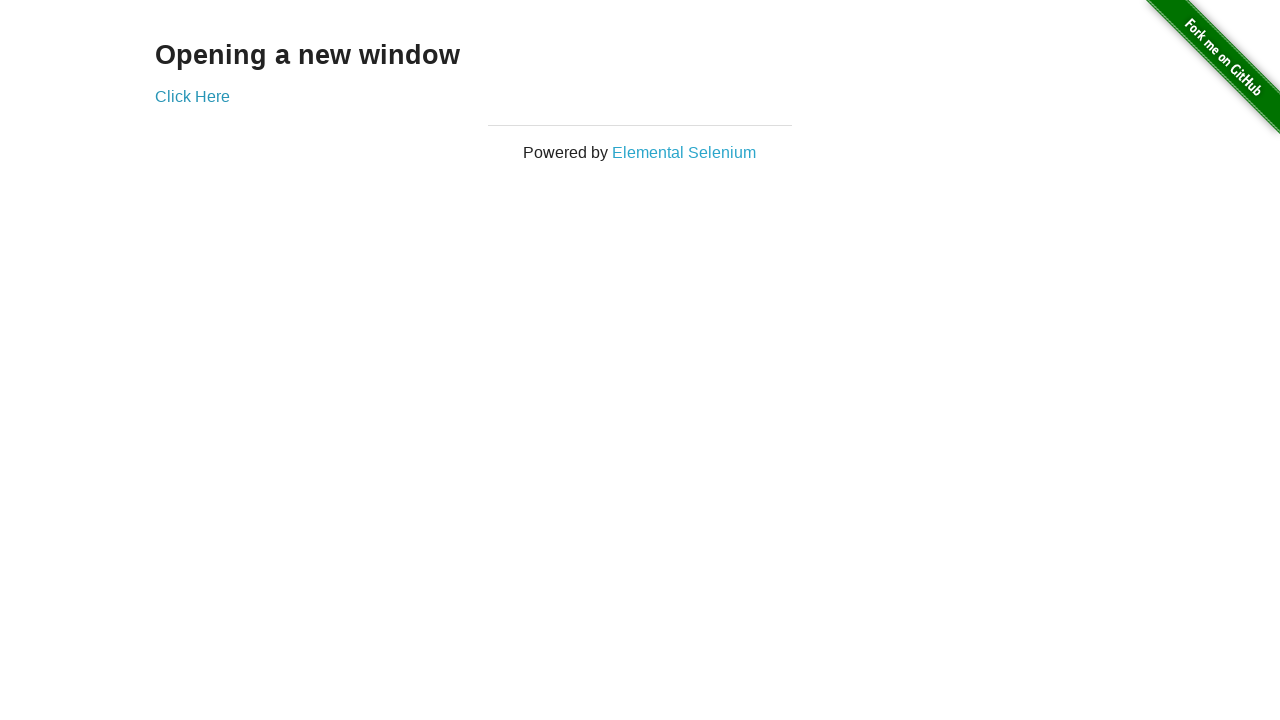

Captured new window reference
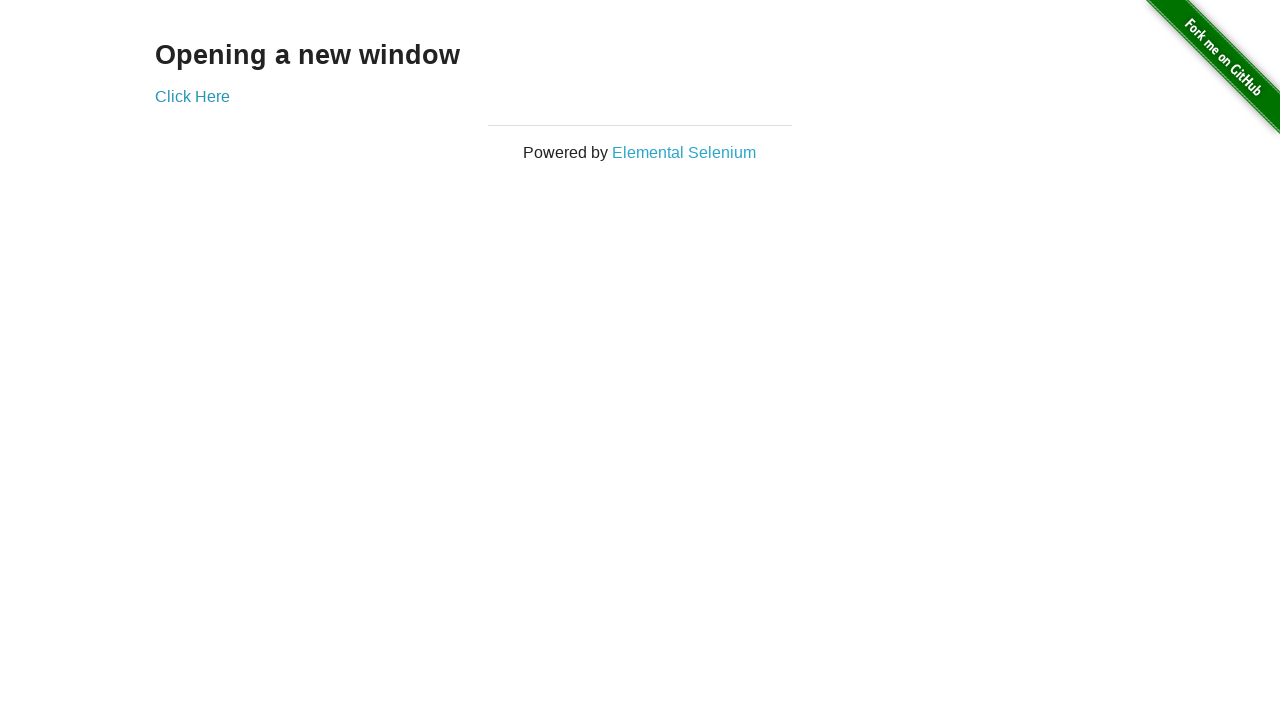

New window finished loading
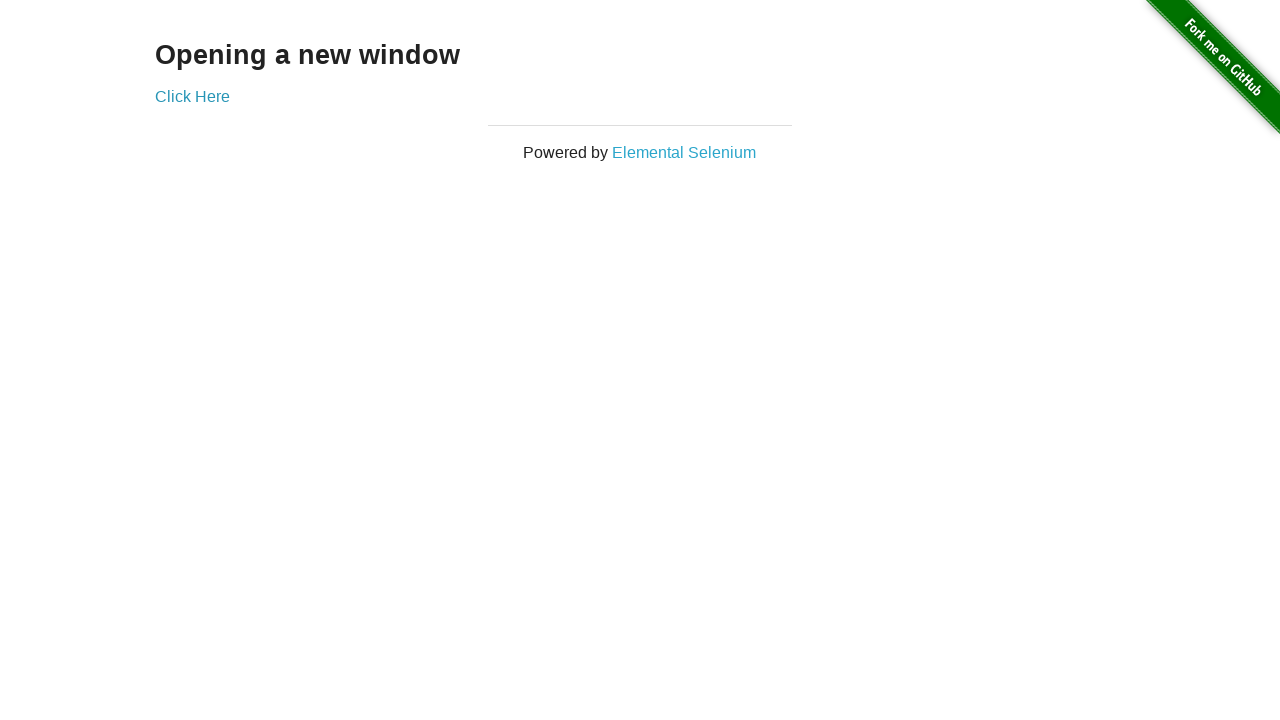

Verified new window title is 'New Window'
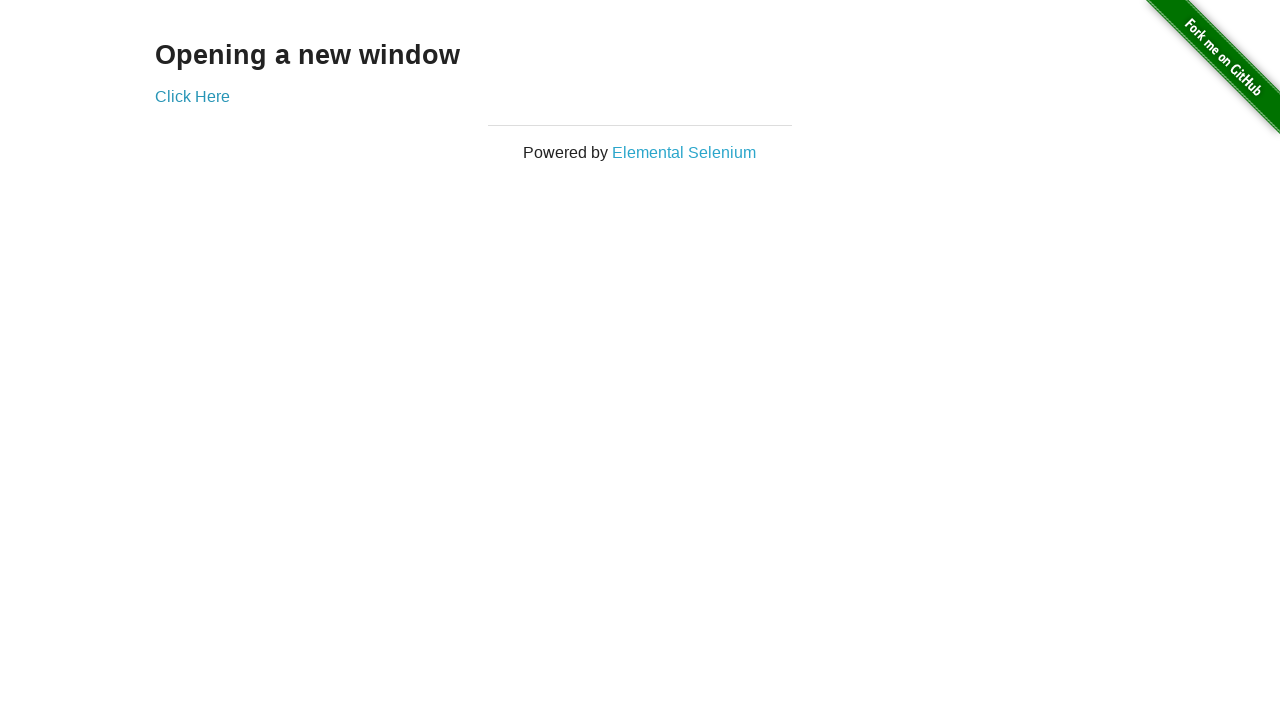

Verified 'New Window' heading is displayed in new window
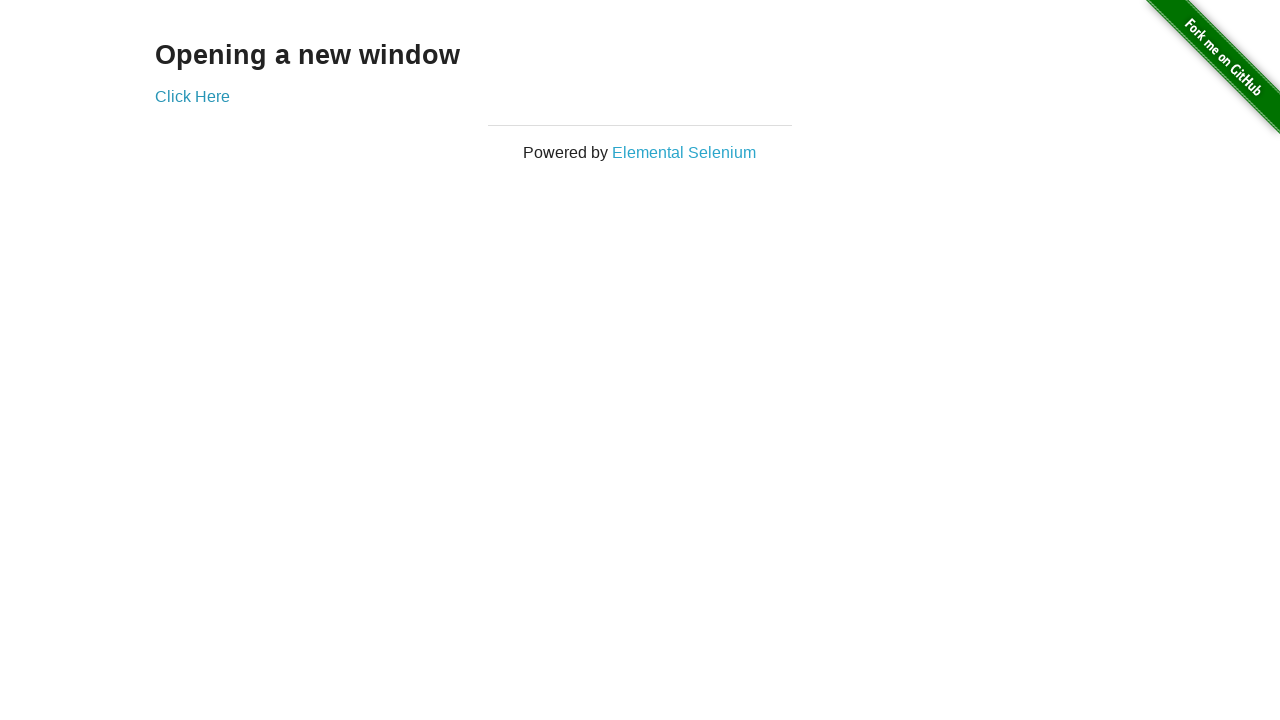

Switched to original window
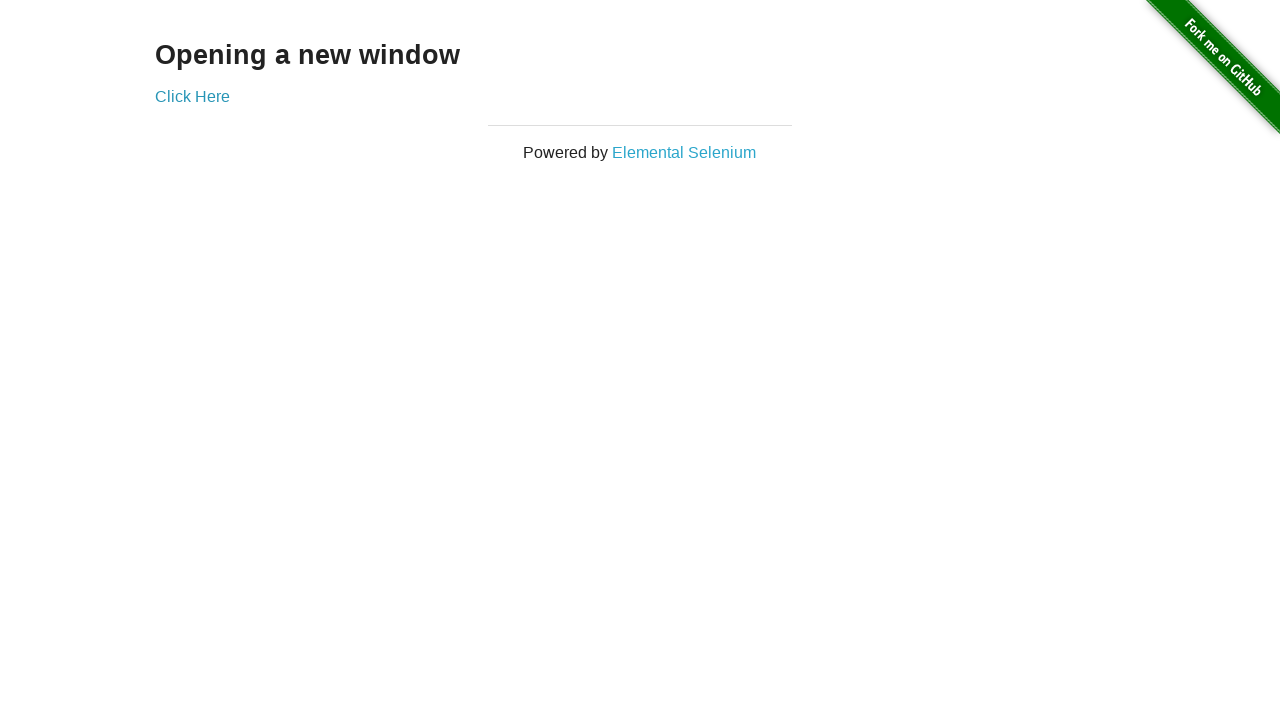

Verified original window title is 'The Internet'
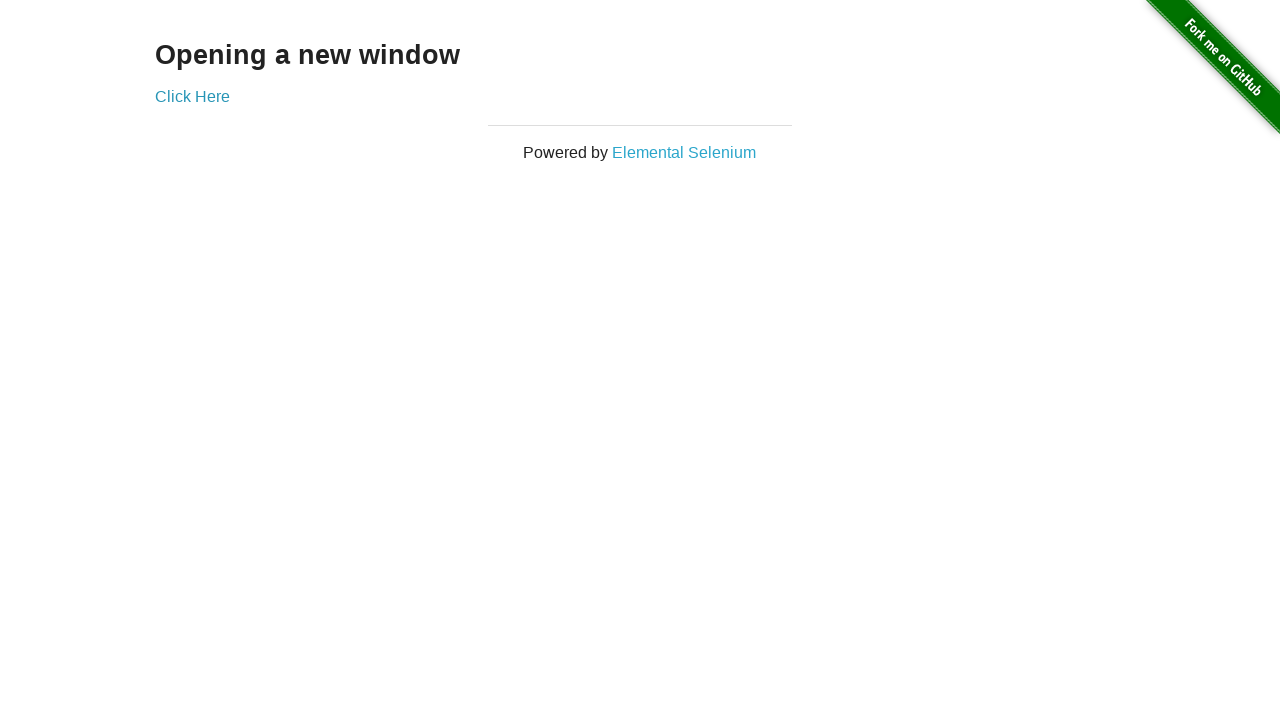

Switched to new window
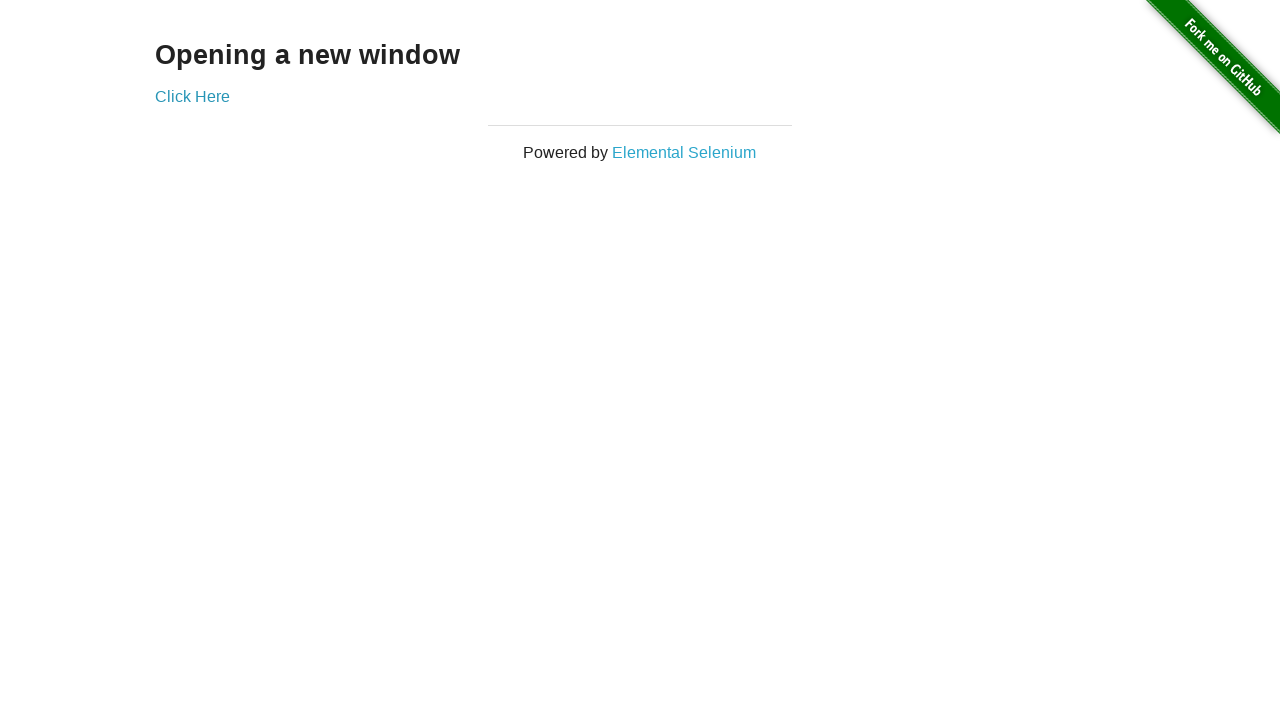

Switched back to original window
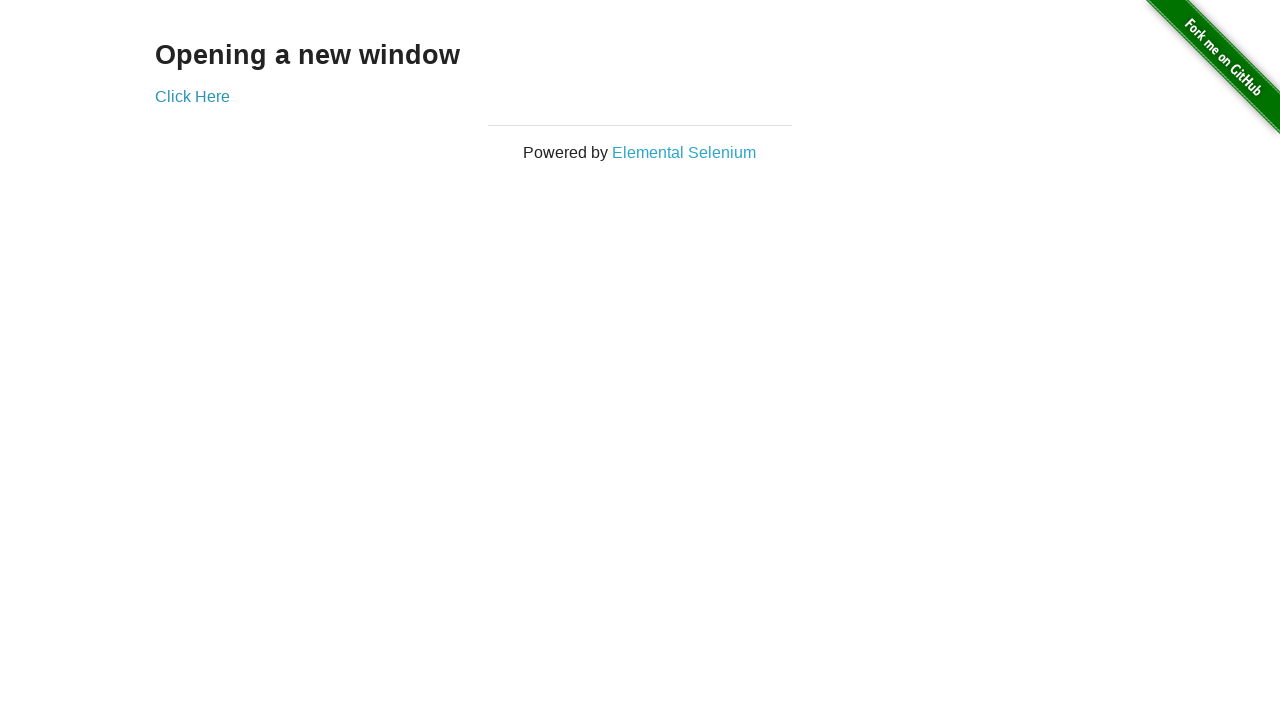

Switched back to new window
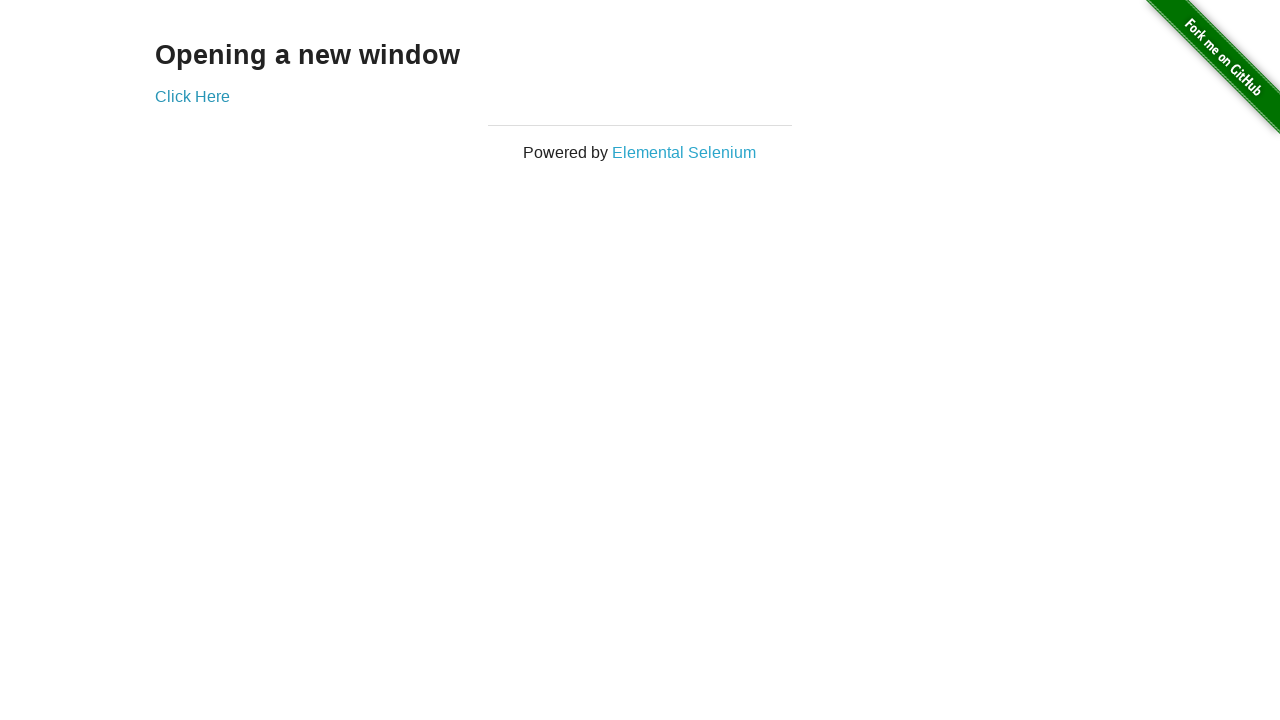

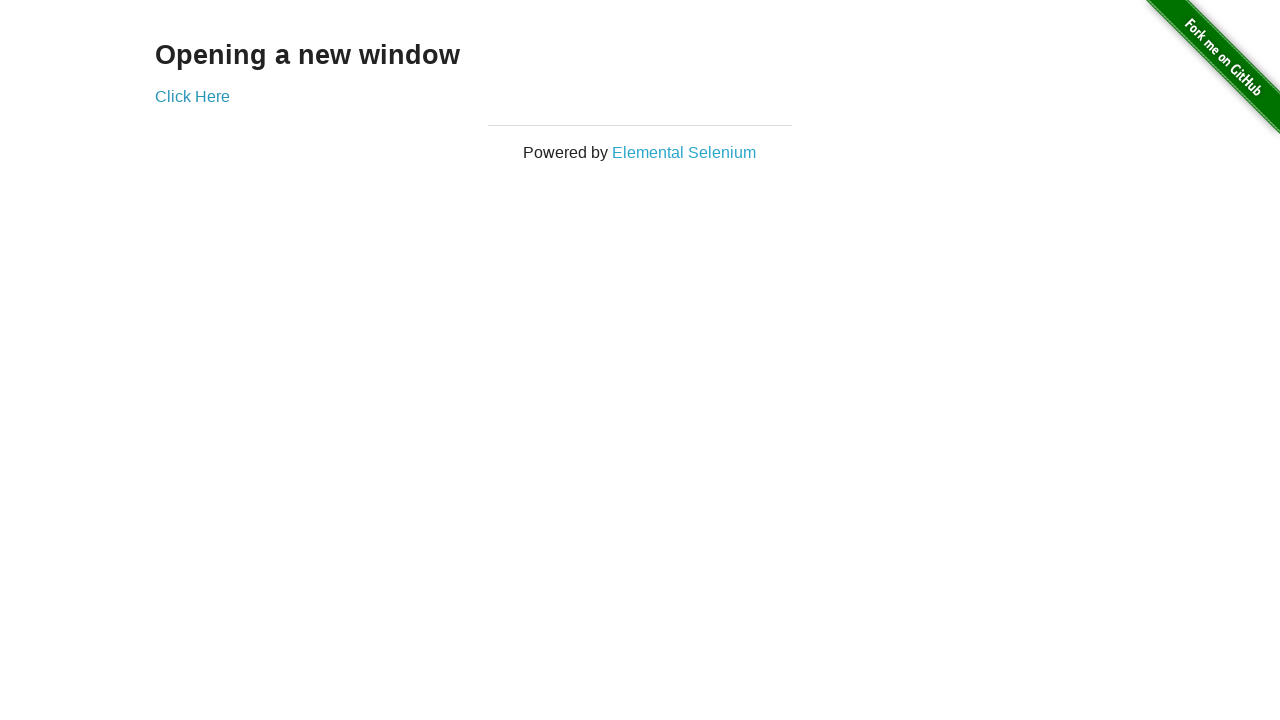